Tests creating a new user through a modal dialog by filling in name, email, and password fields, then verifying the user appears in the table

Starting URL: https://seleniumui.moderntester.pl/modal-dialog.php

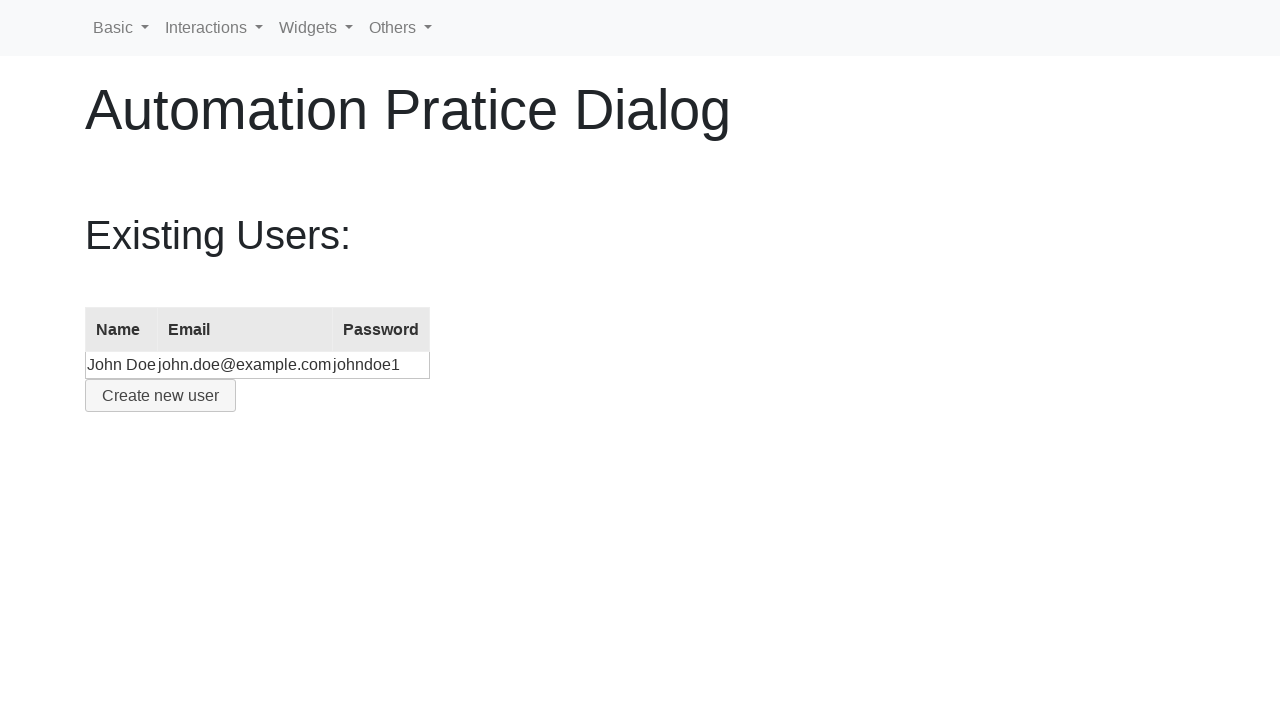

Clicked 'Create new user' button to open modal dialog at (160, 396) on #create-user
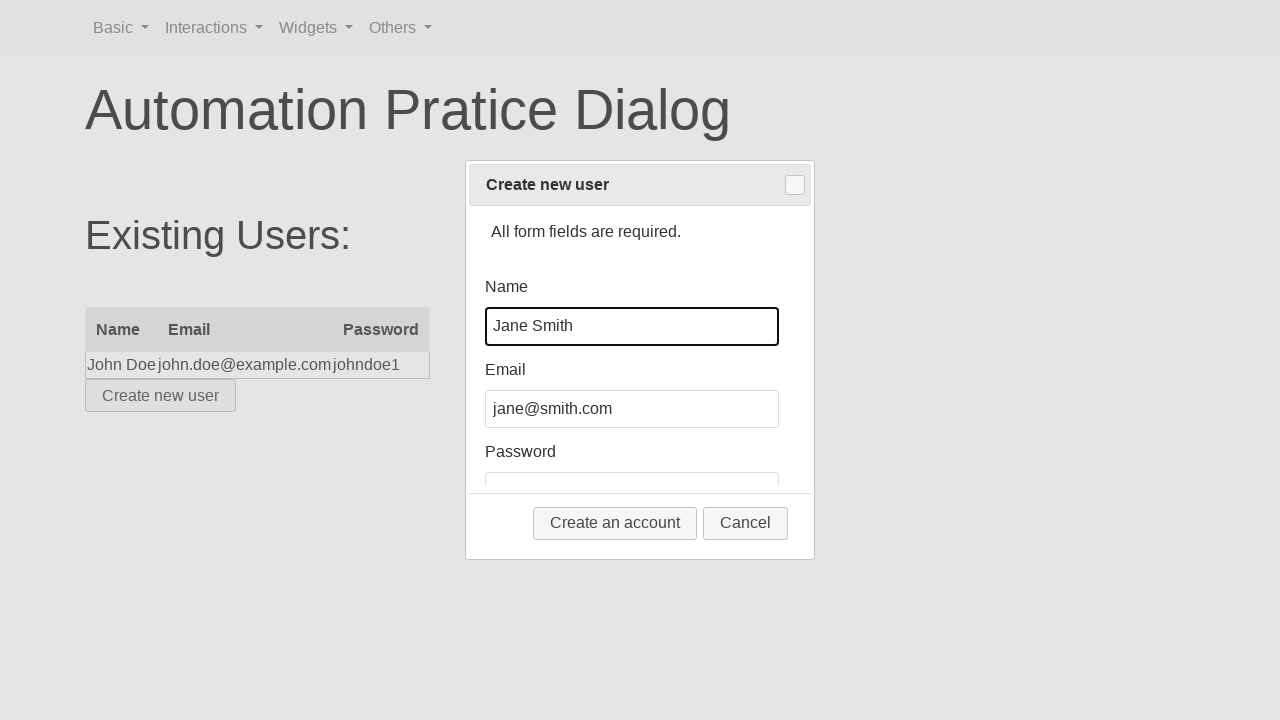

Modal dialog opened and name field is visible
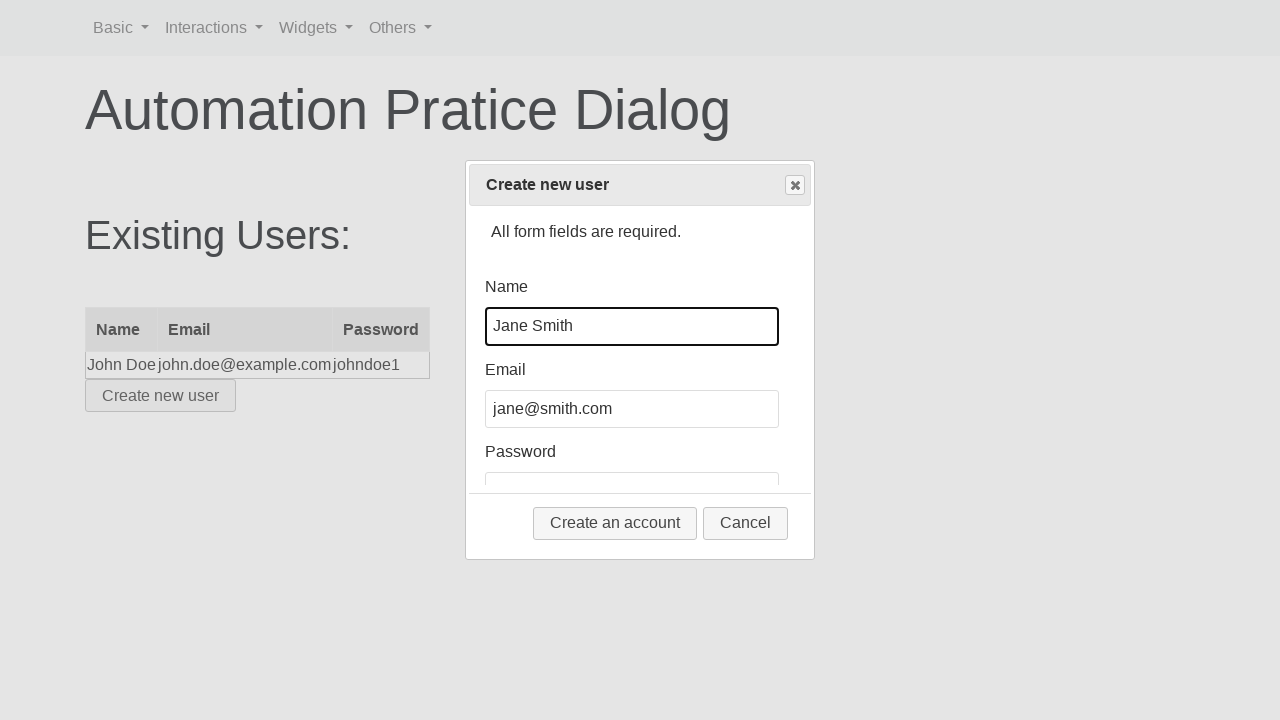

Filled name field with 'John Smith' on #name
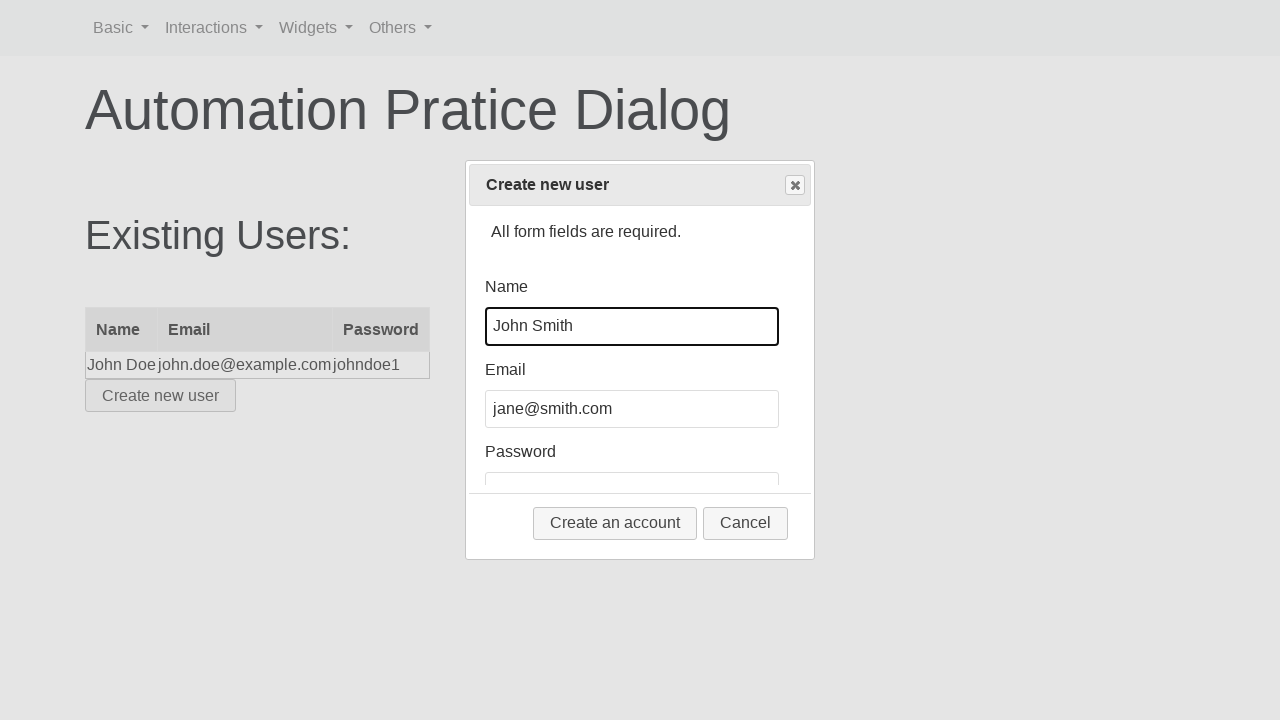

Filled email field with 'john.smith@example.com' on #email
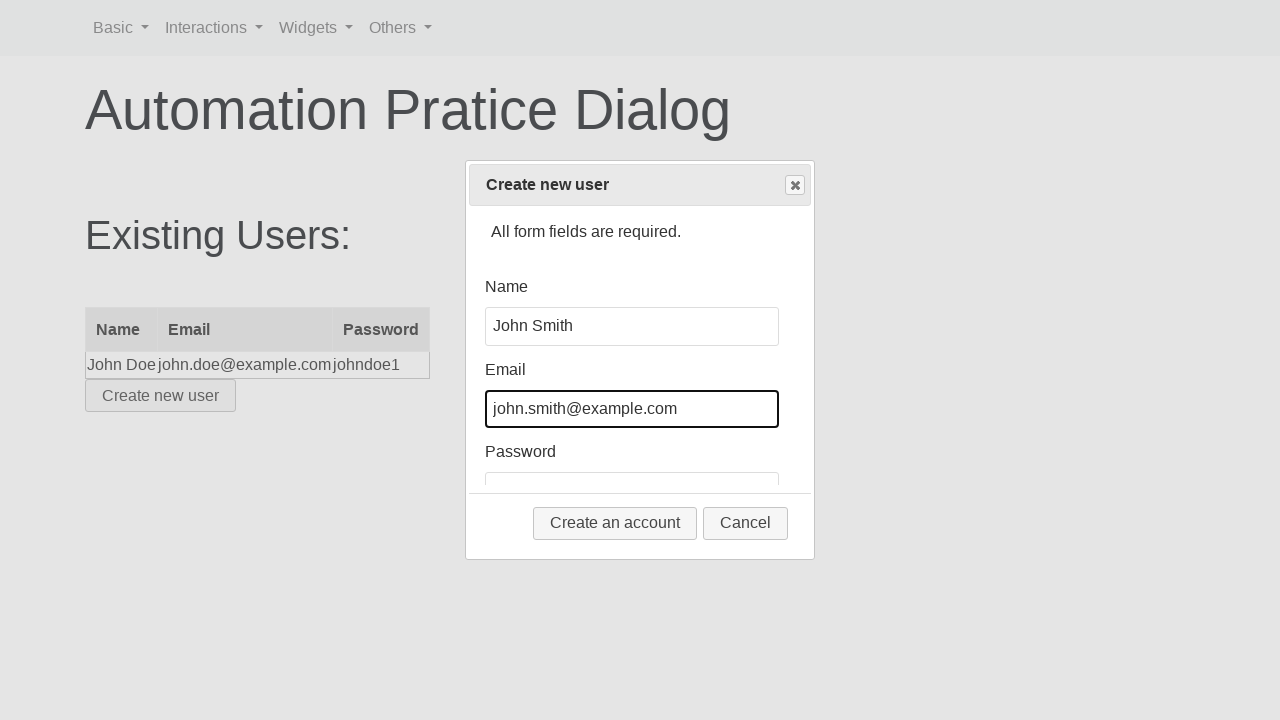

Filled password field with 'SecurePass123' on #password
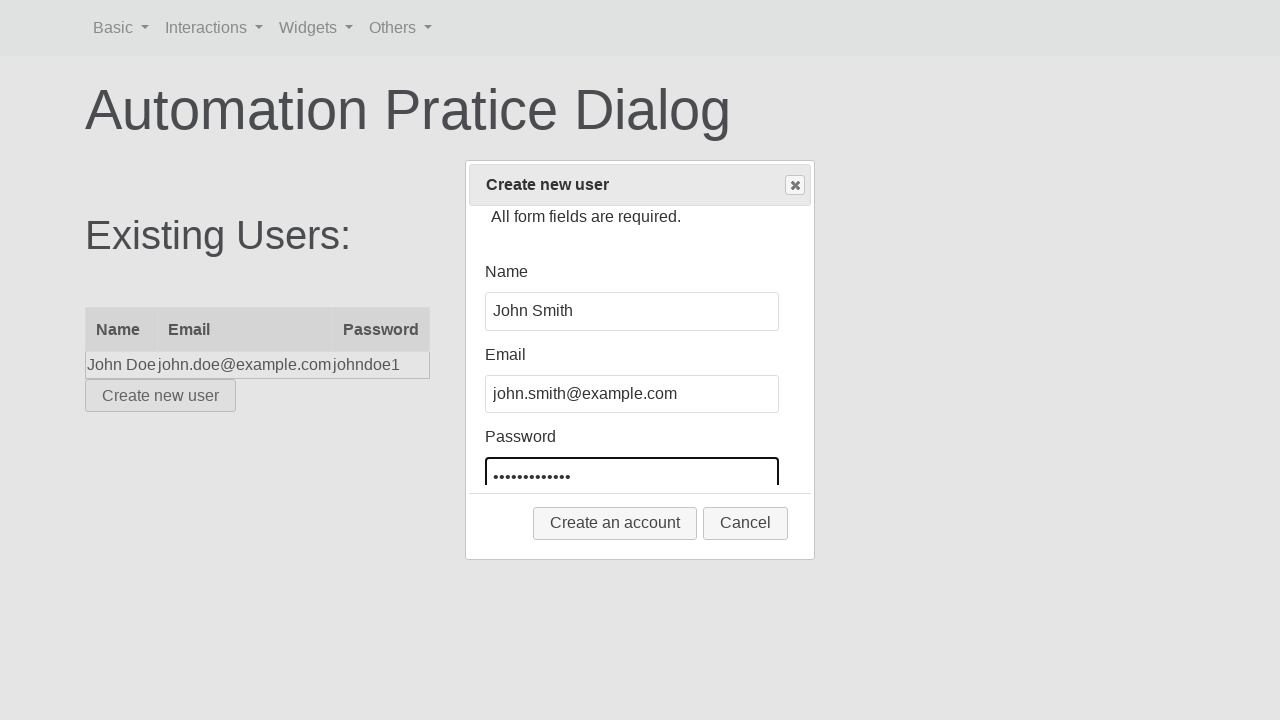

Clicked 'Create' button in modal dialog to submit form at (615, 523) on div .ui-dialog-buttonset button:first-child
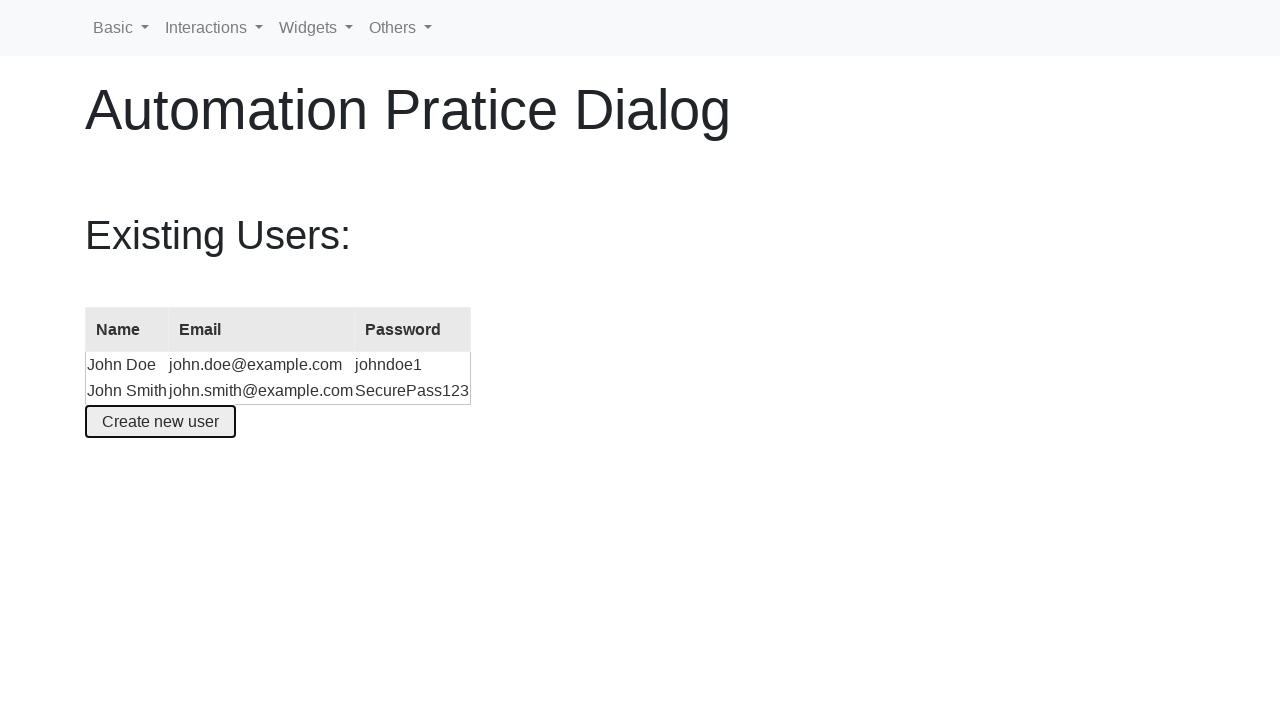

New user row appeared in the users table
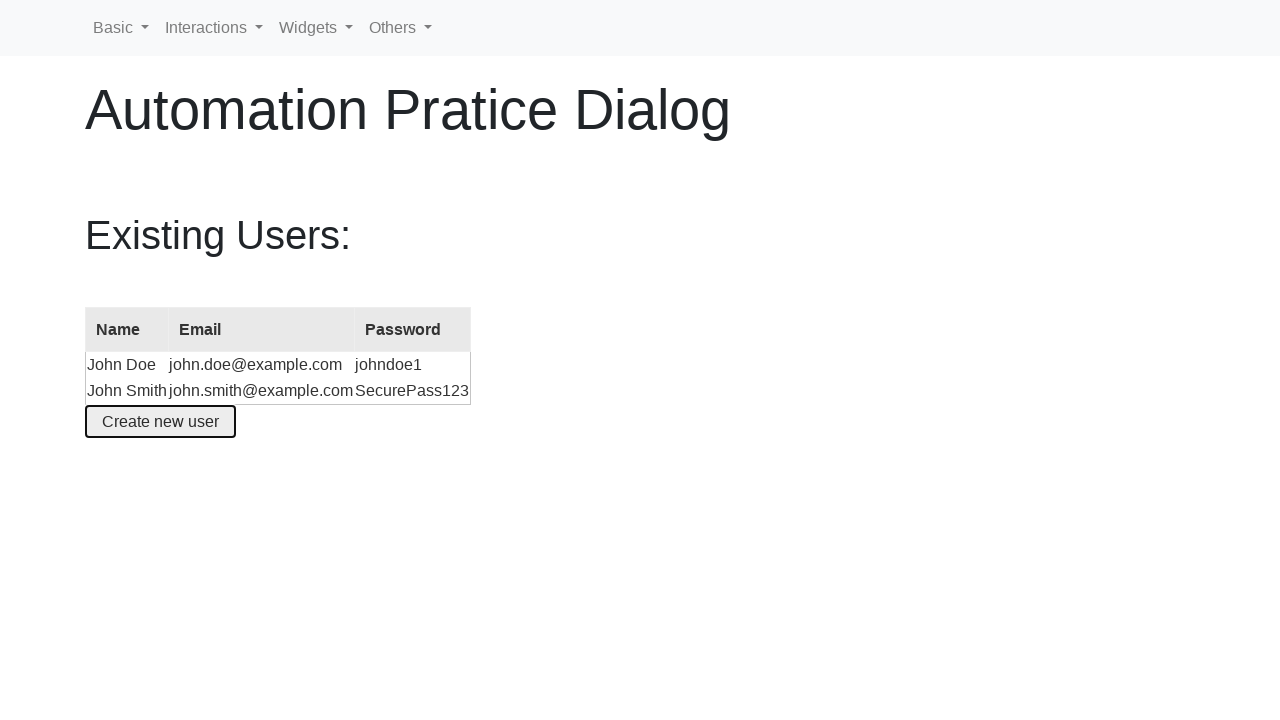

Located the last row in the users table
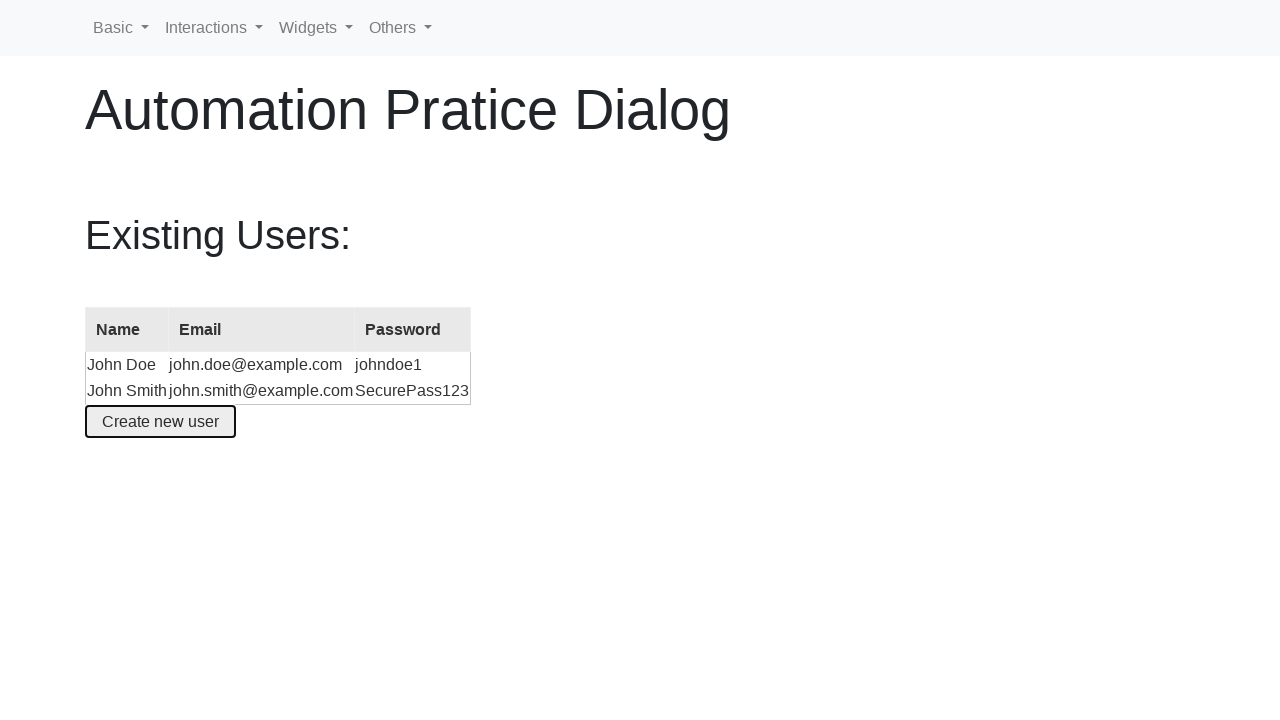

Verified first name 'John Smith' in table row
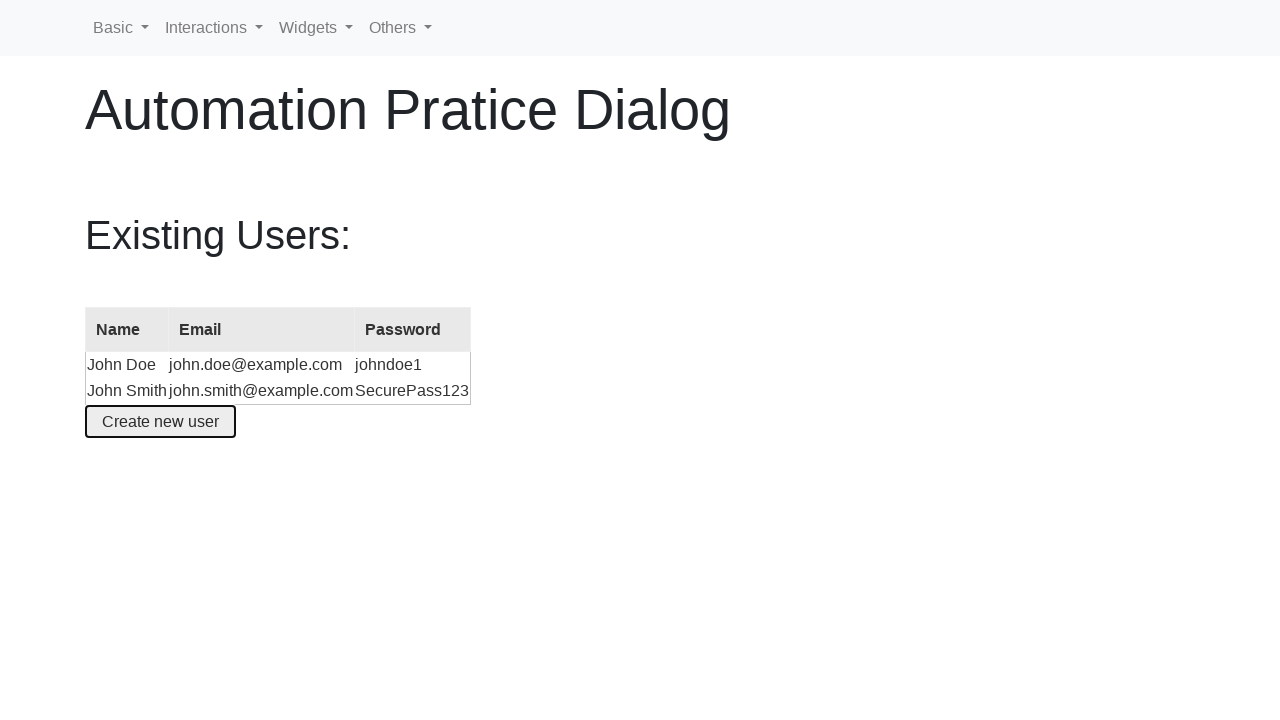

Verified email 'john.smith@example.com' in table row
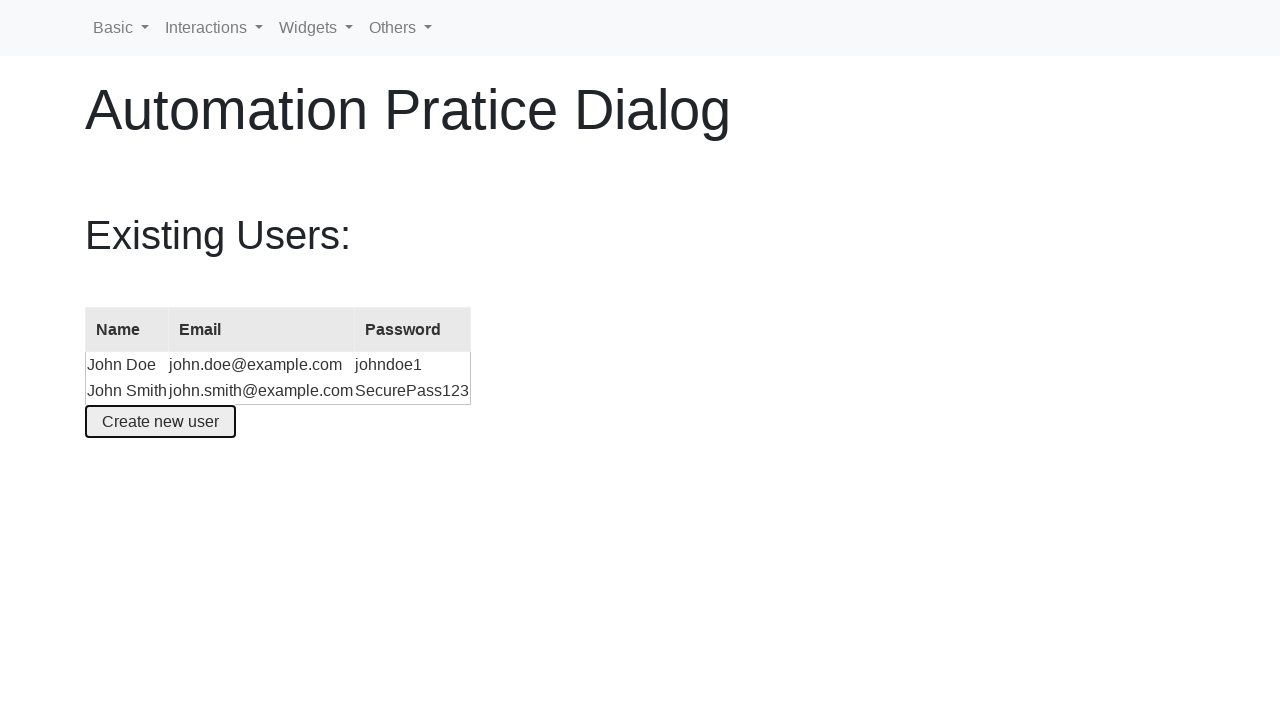

Verified password 'SecurePass123' in table row
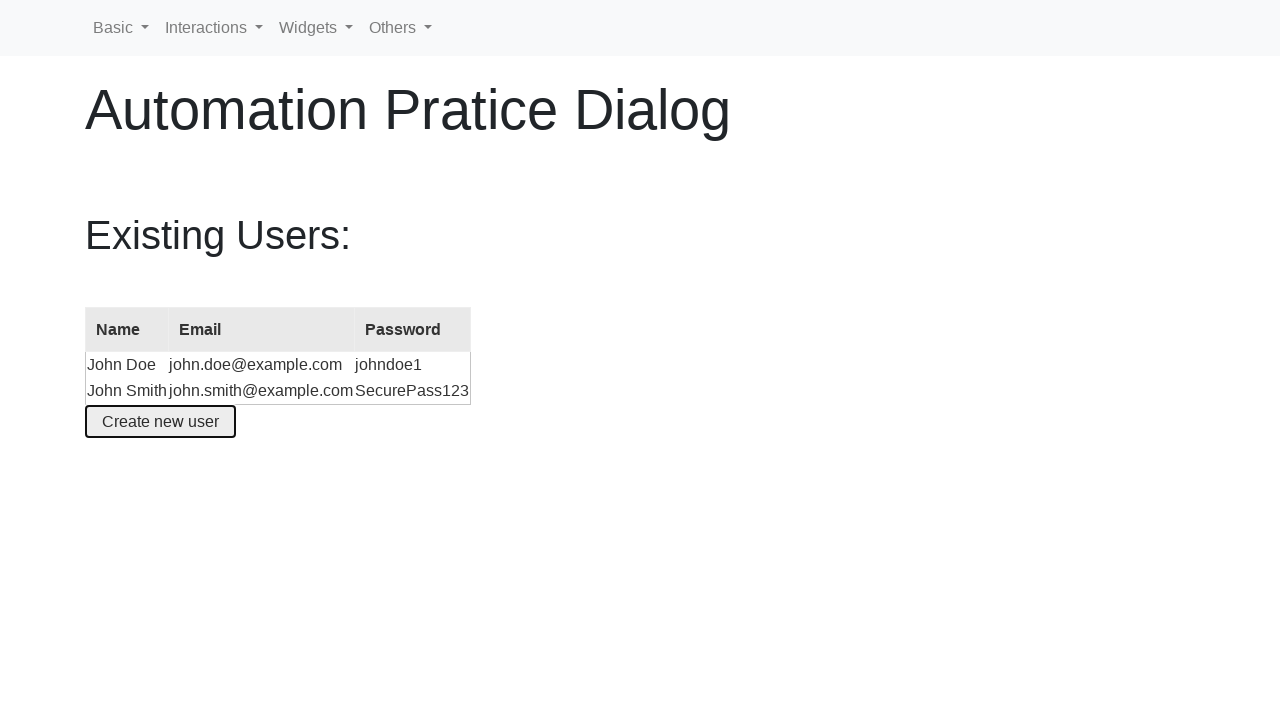

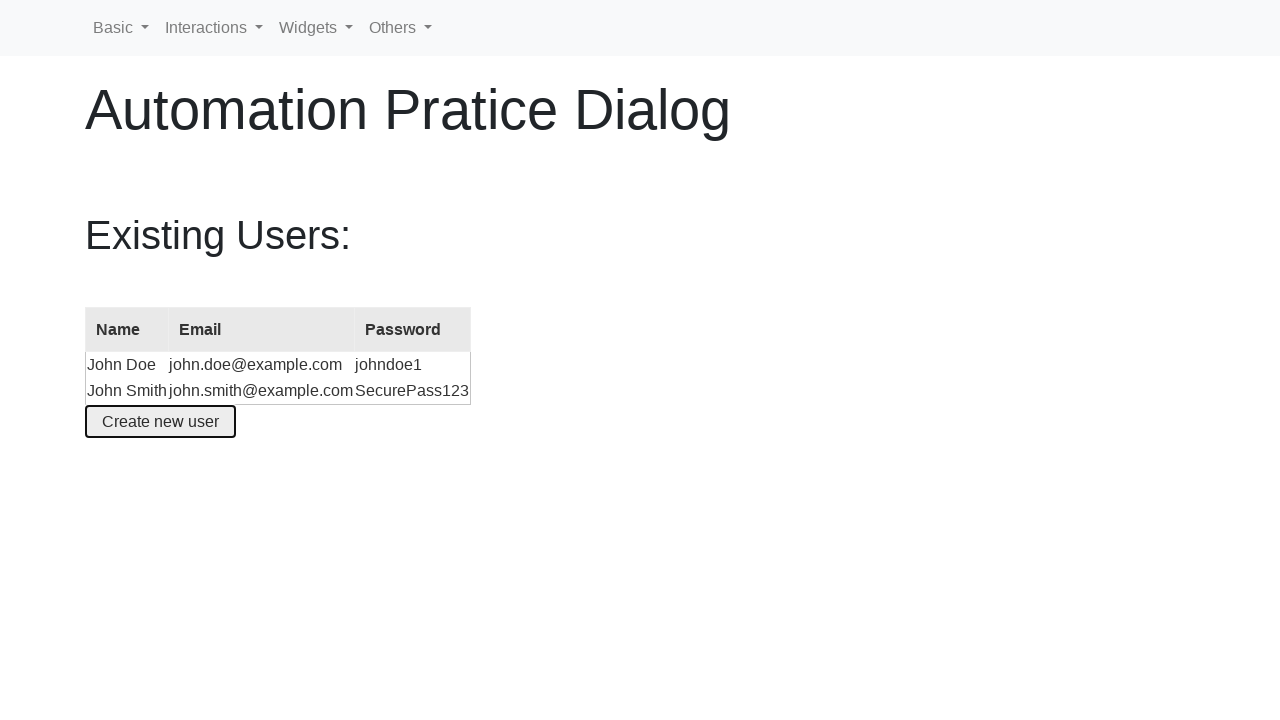